Navigates to the QWOP game, clicks on the game canvas element, and continuously sends keyboard input to play the game

Starting URL: http://www.foddy.net/Athletics.html?webgl=true

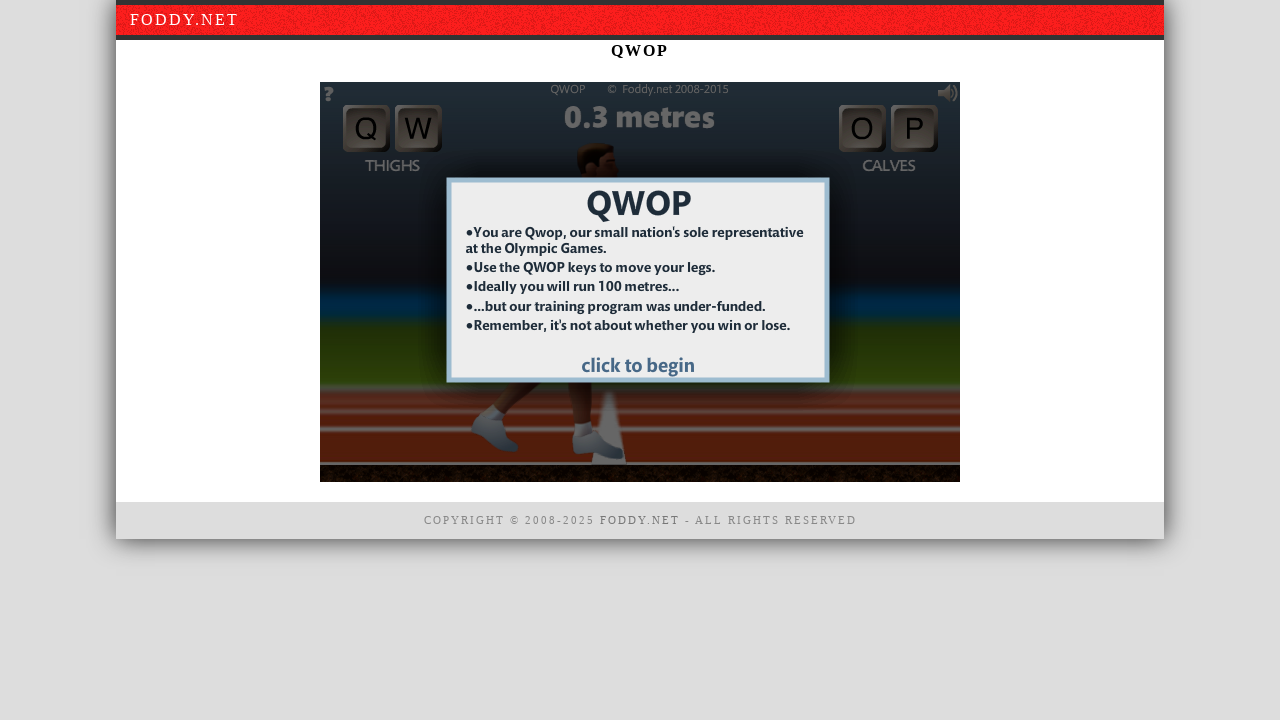

Waited for game canvas #window1 to load
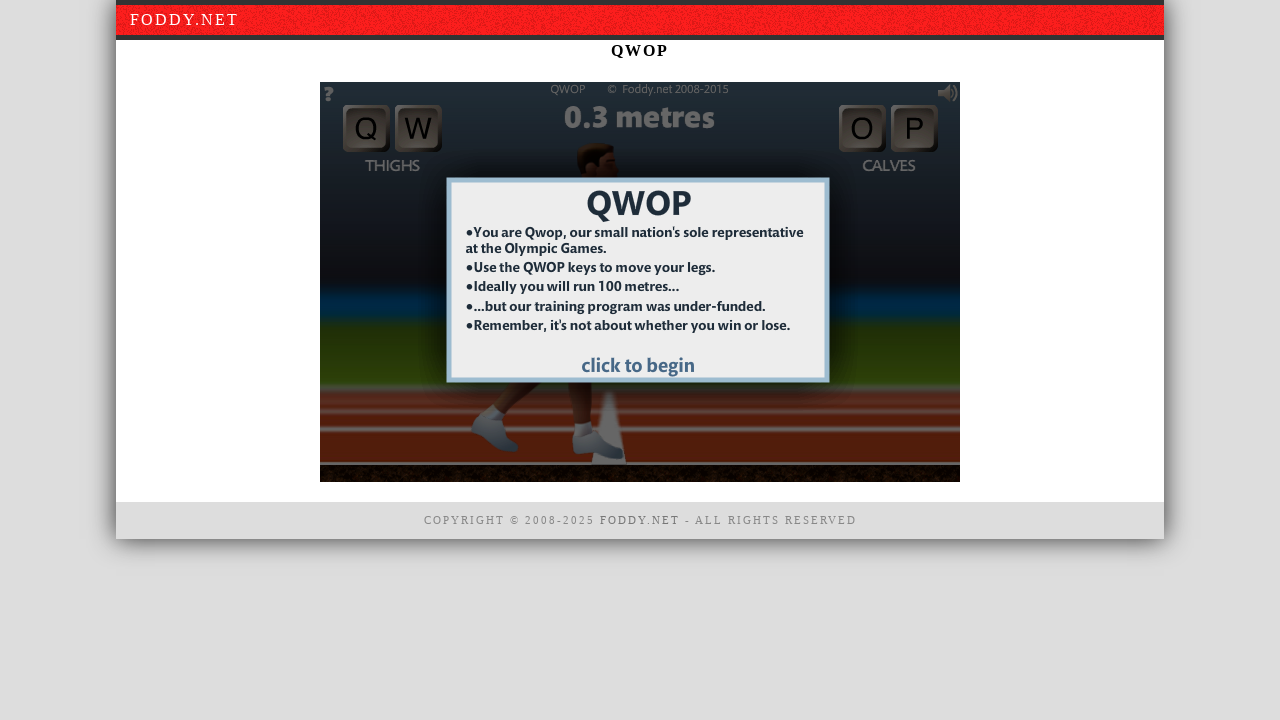

Located game canvas element
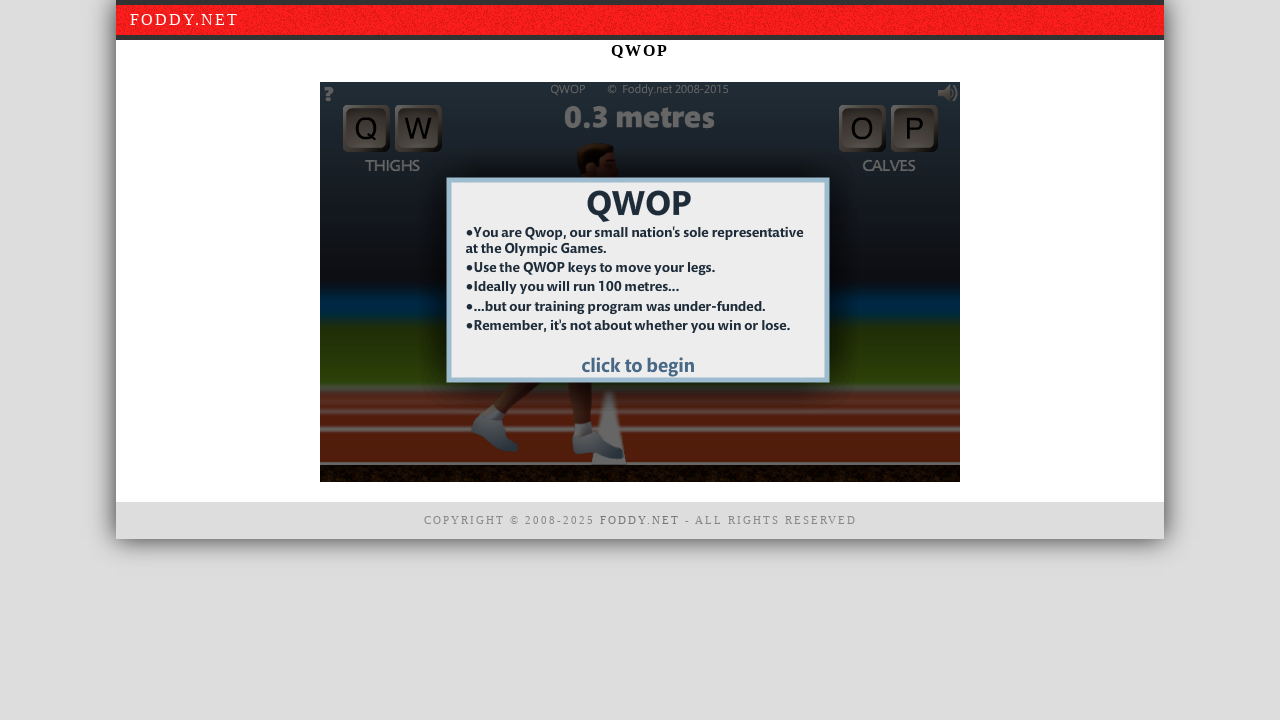

Clicked on game canvas to focus it at (640, 282) on #window1
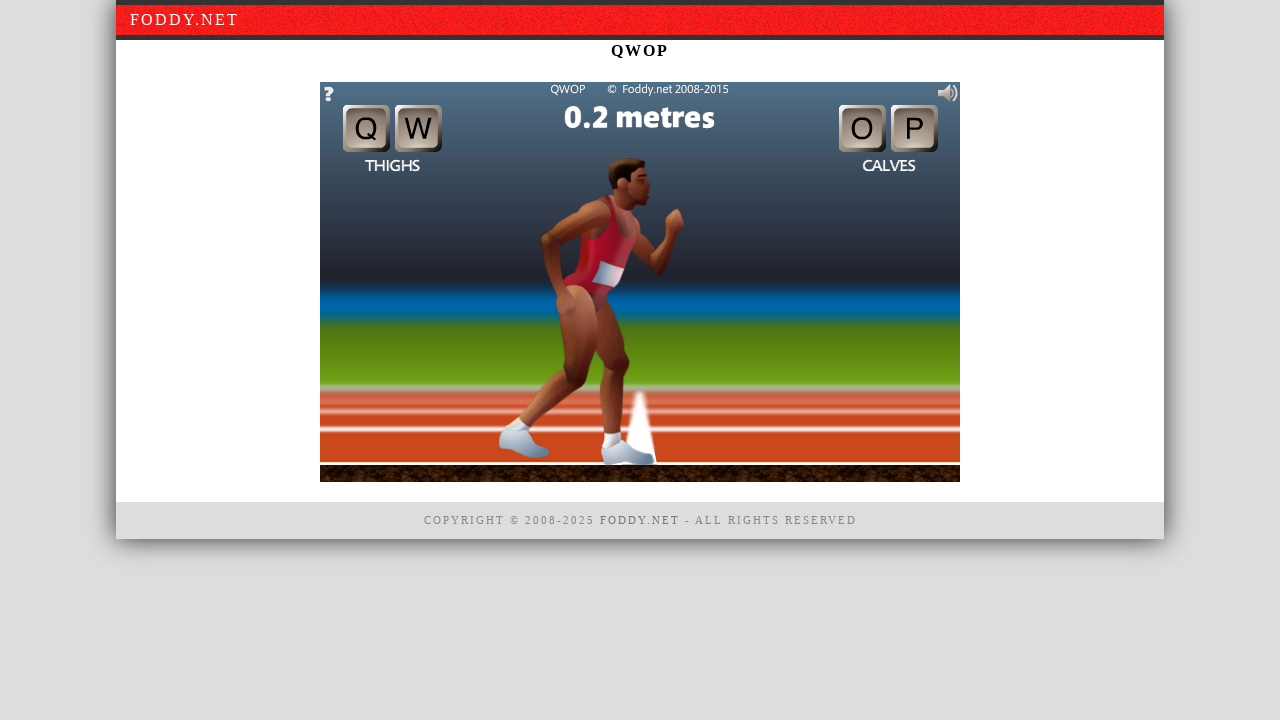

Pressed 'q' key to control game character on #window1
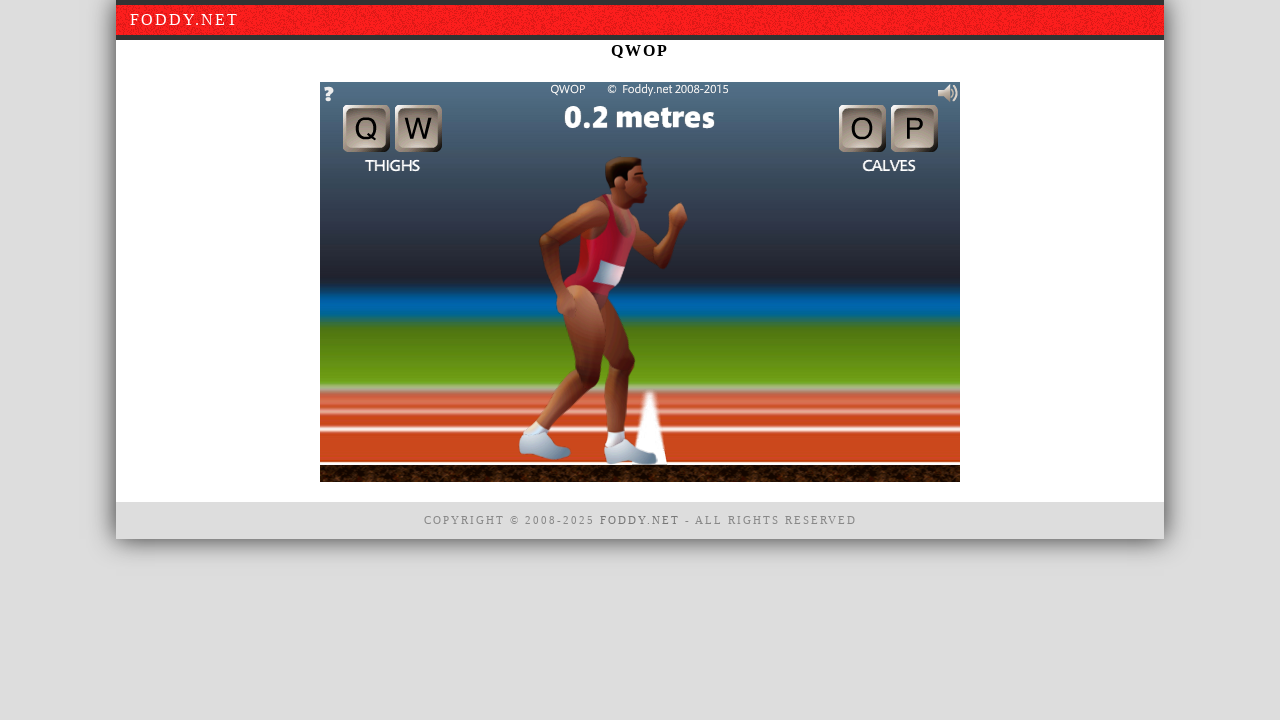

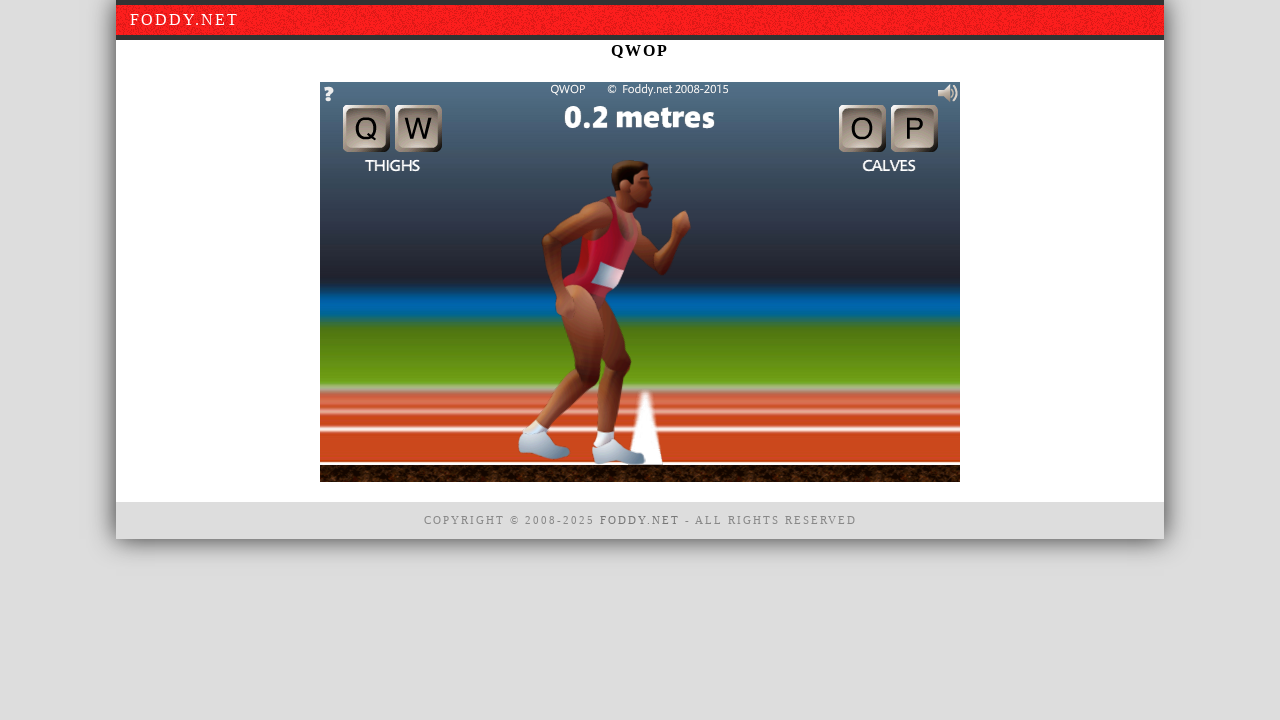